Demonstrates page scrolling functionality by scrolling down 1000 pixels and then scrolling back up 500 pixels on a demo webpage.

Starting URL: http://demo.guru99.com/test/guru99home/

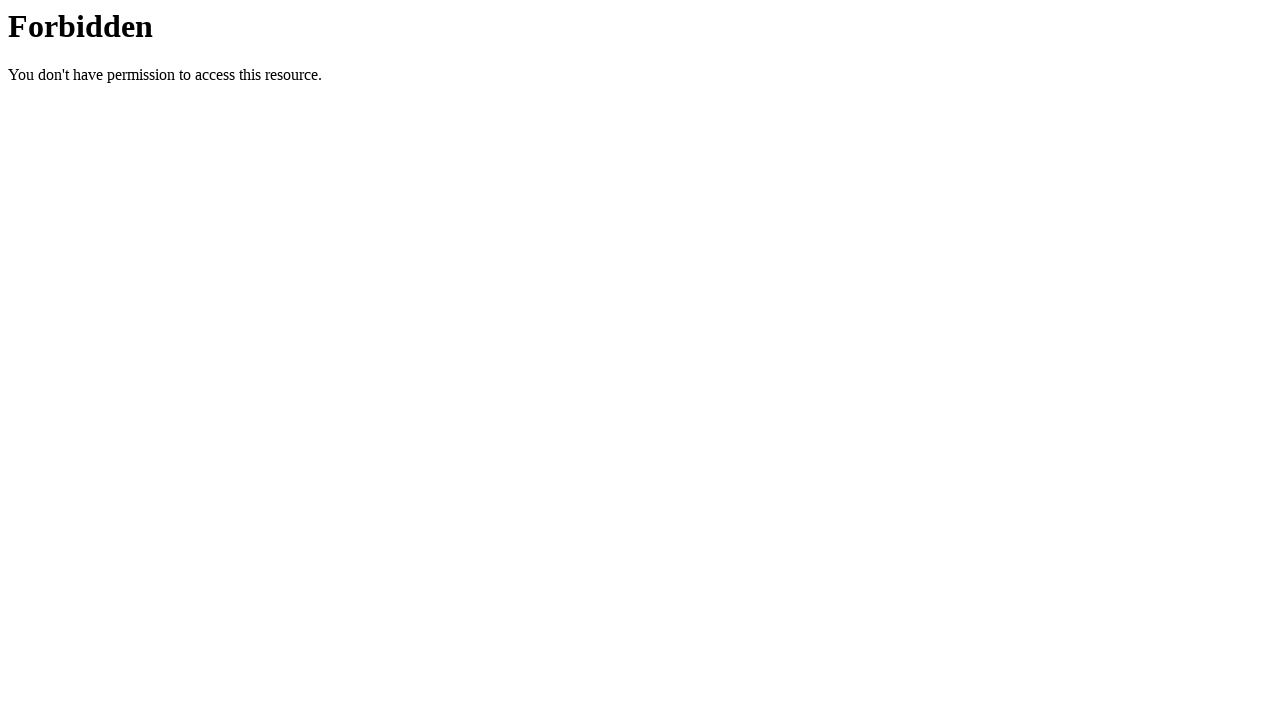

Set viewport size to 1920x1080
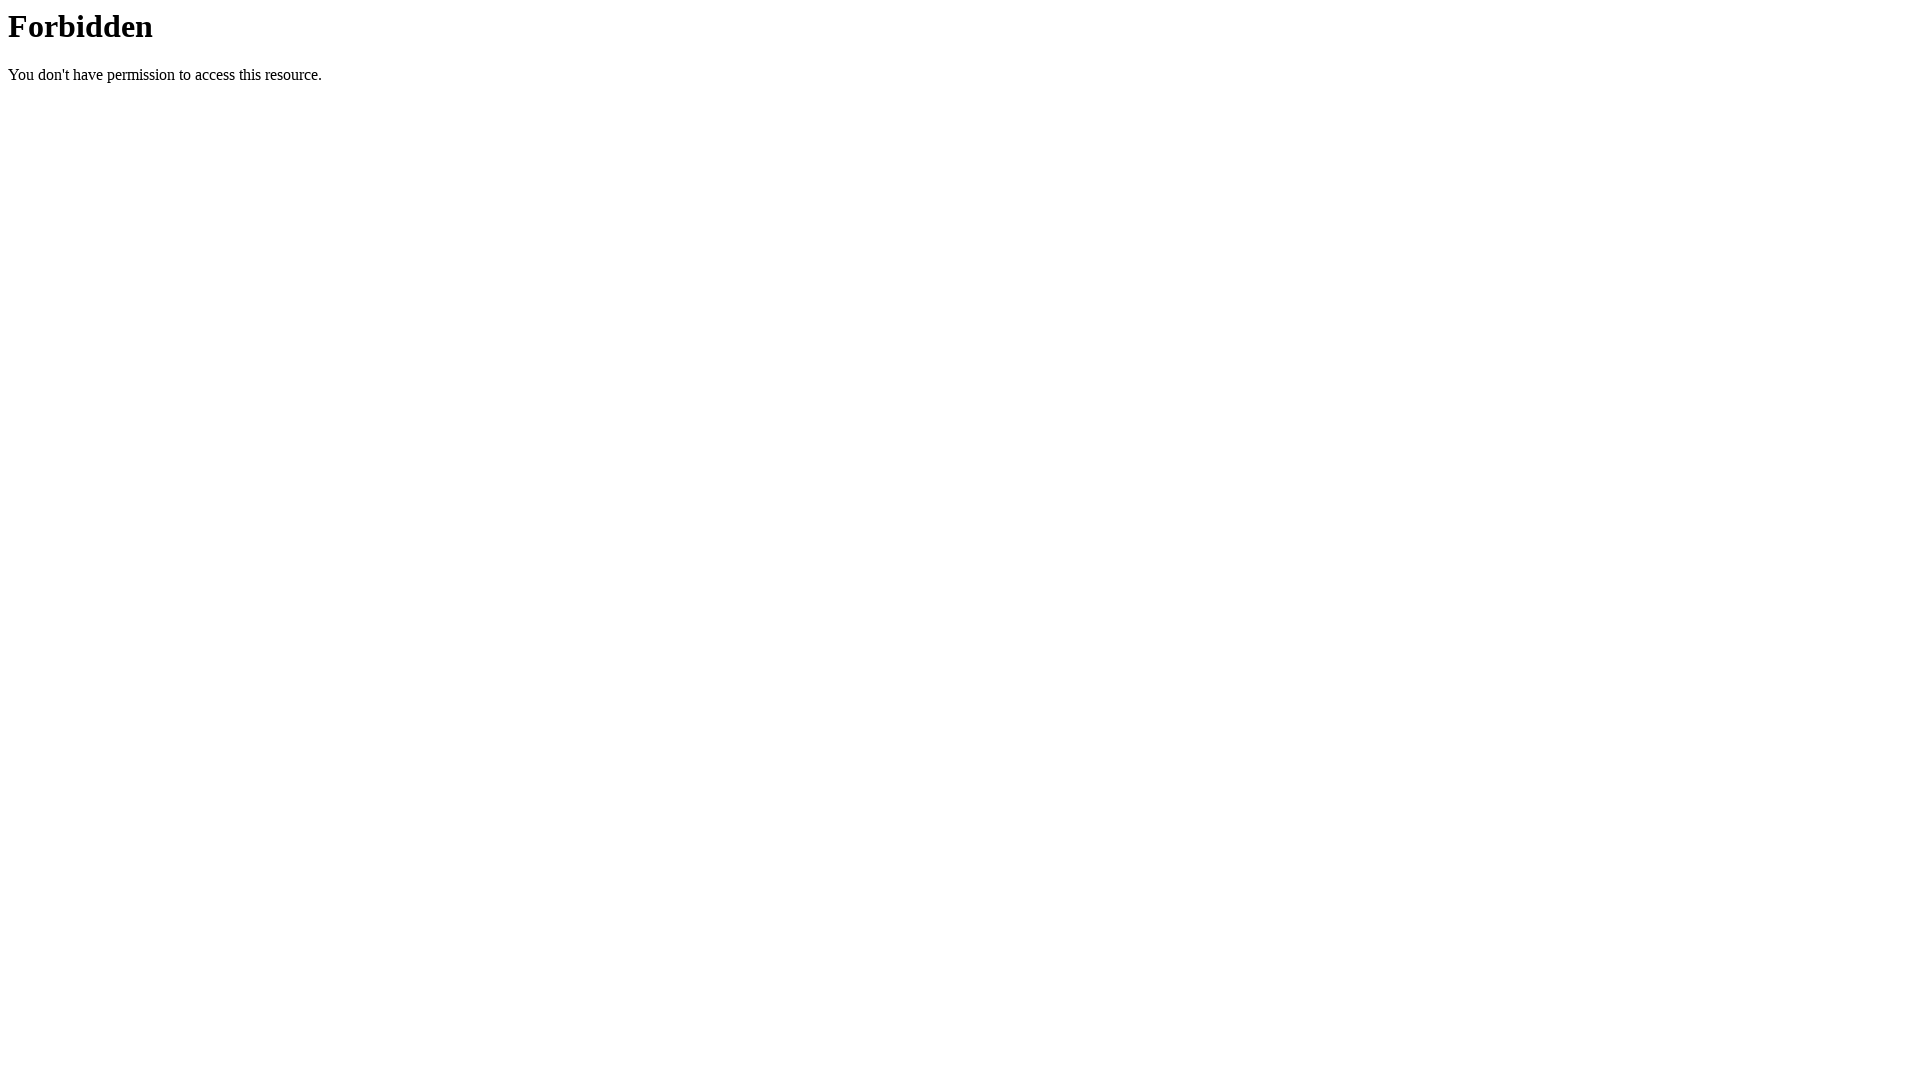

Page loaded - DOM content ready
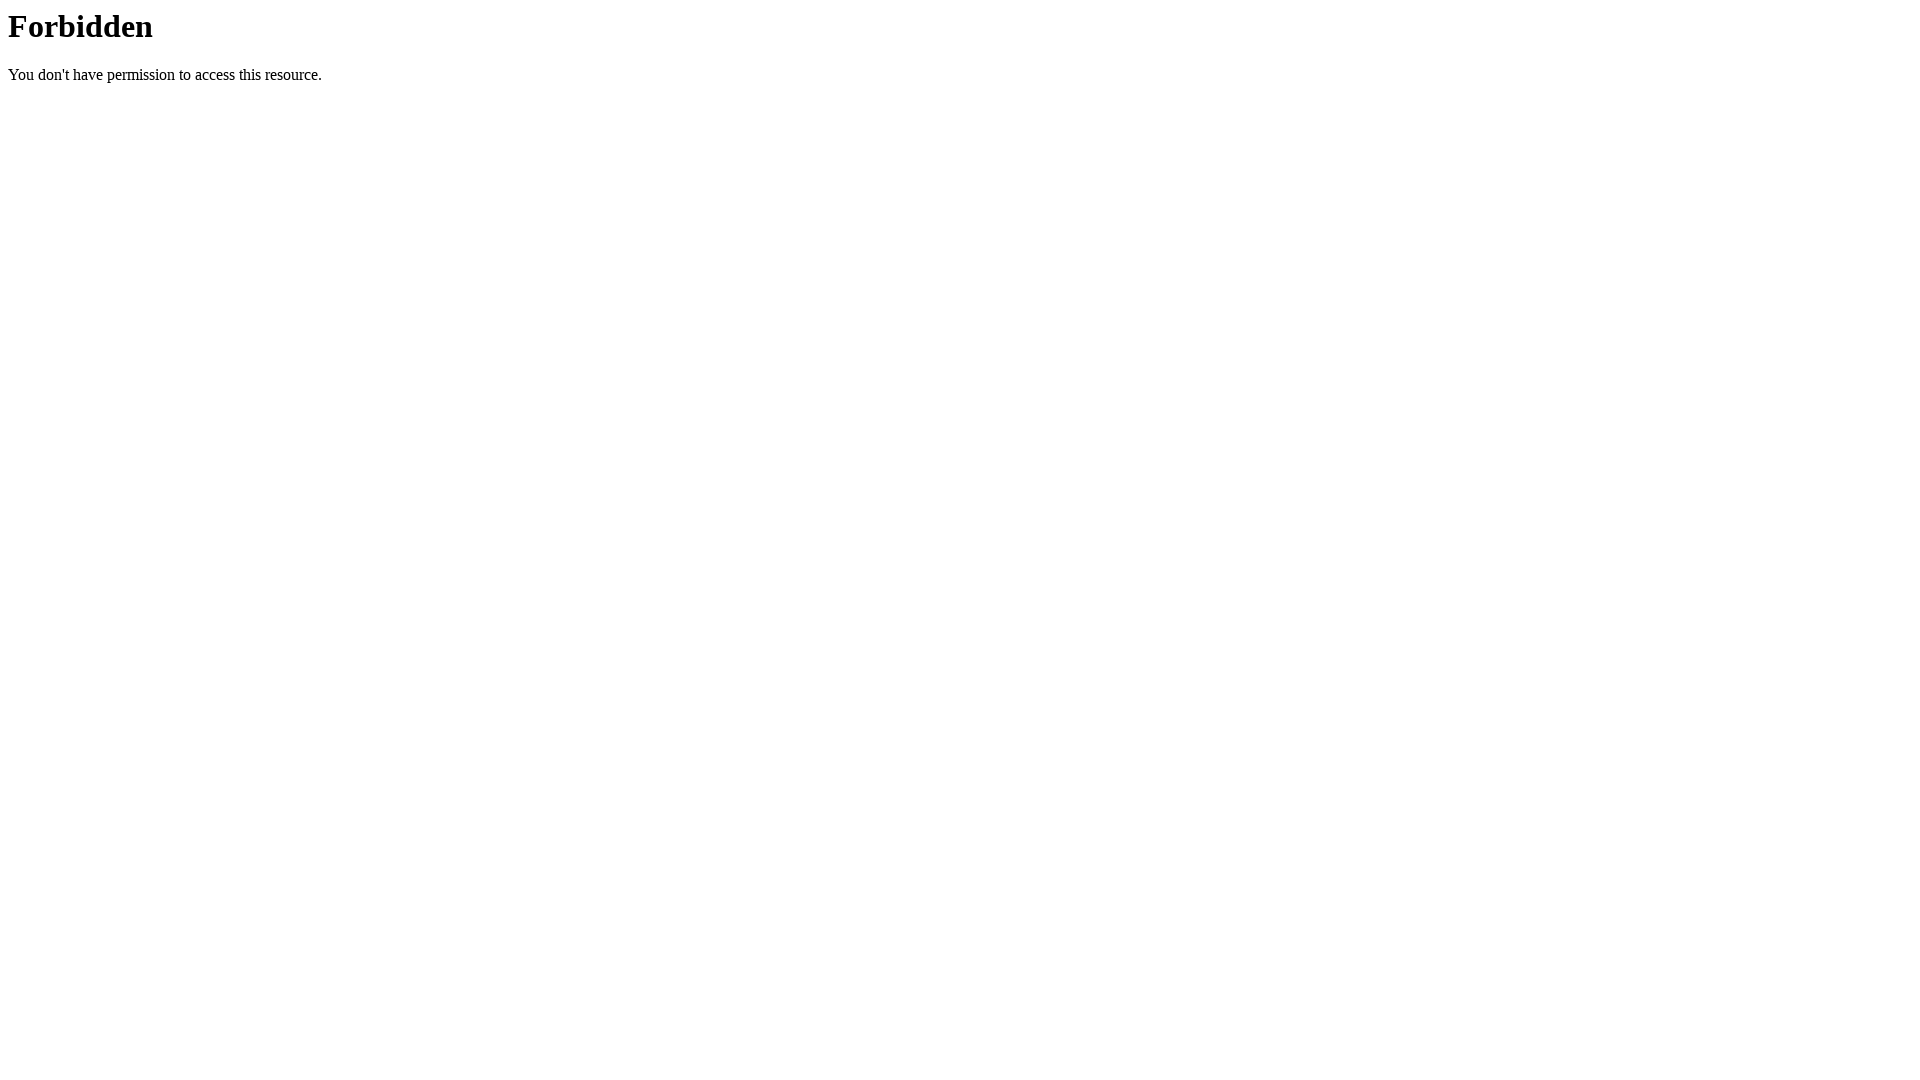

Scrolled down 1000 pixels
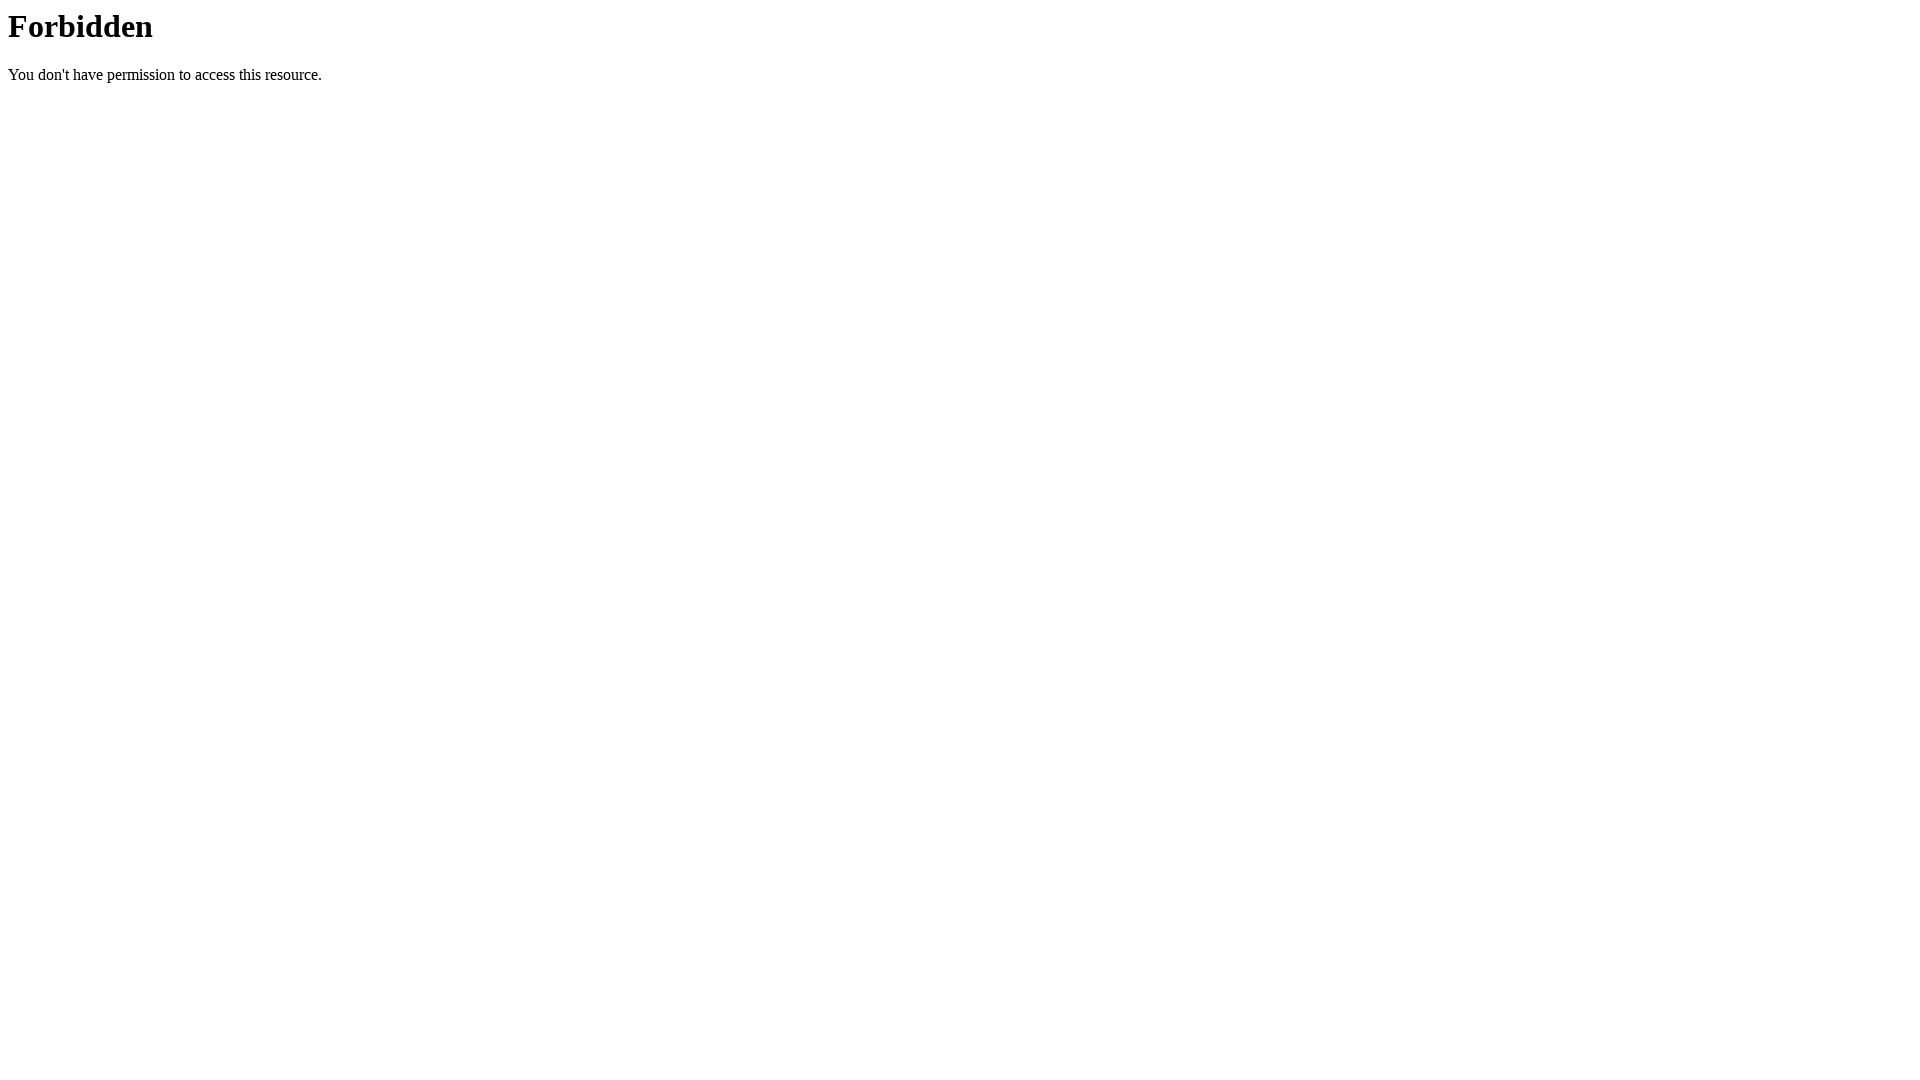

Waited 1000ms to observe scroll position
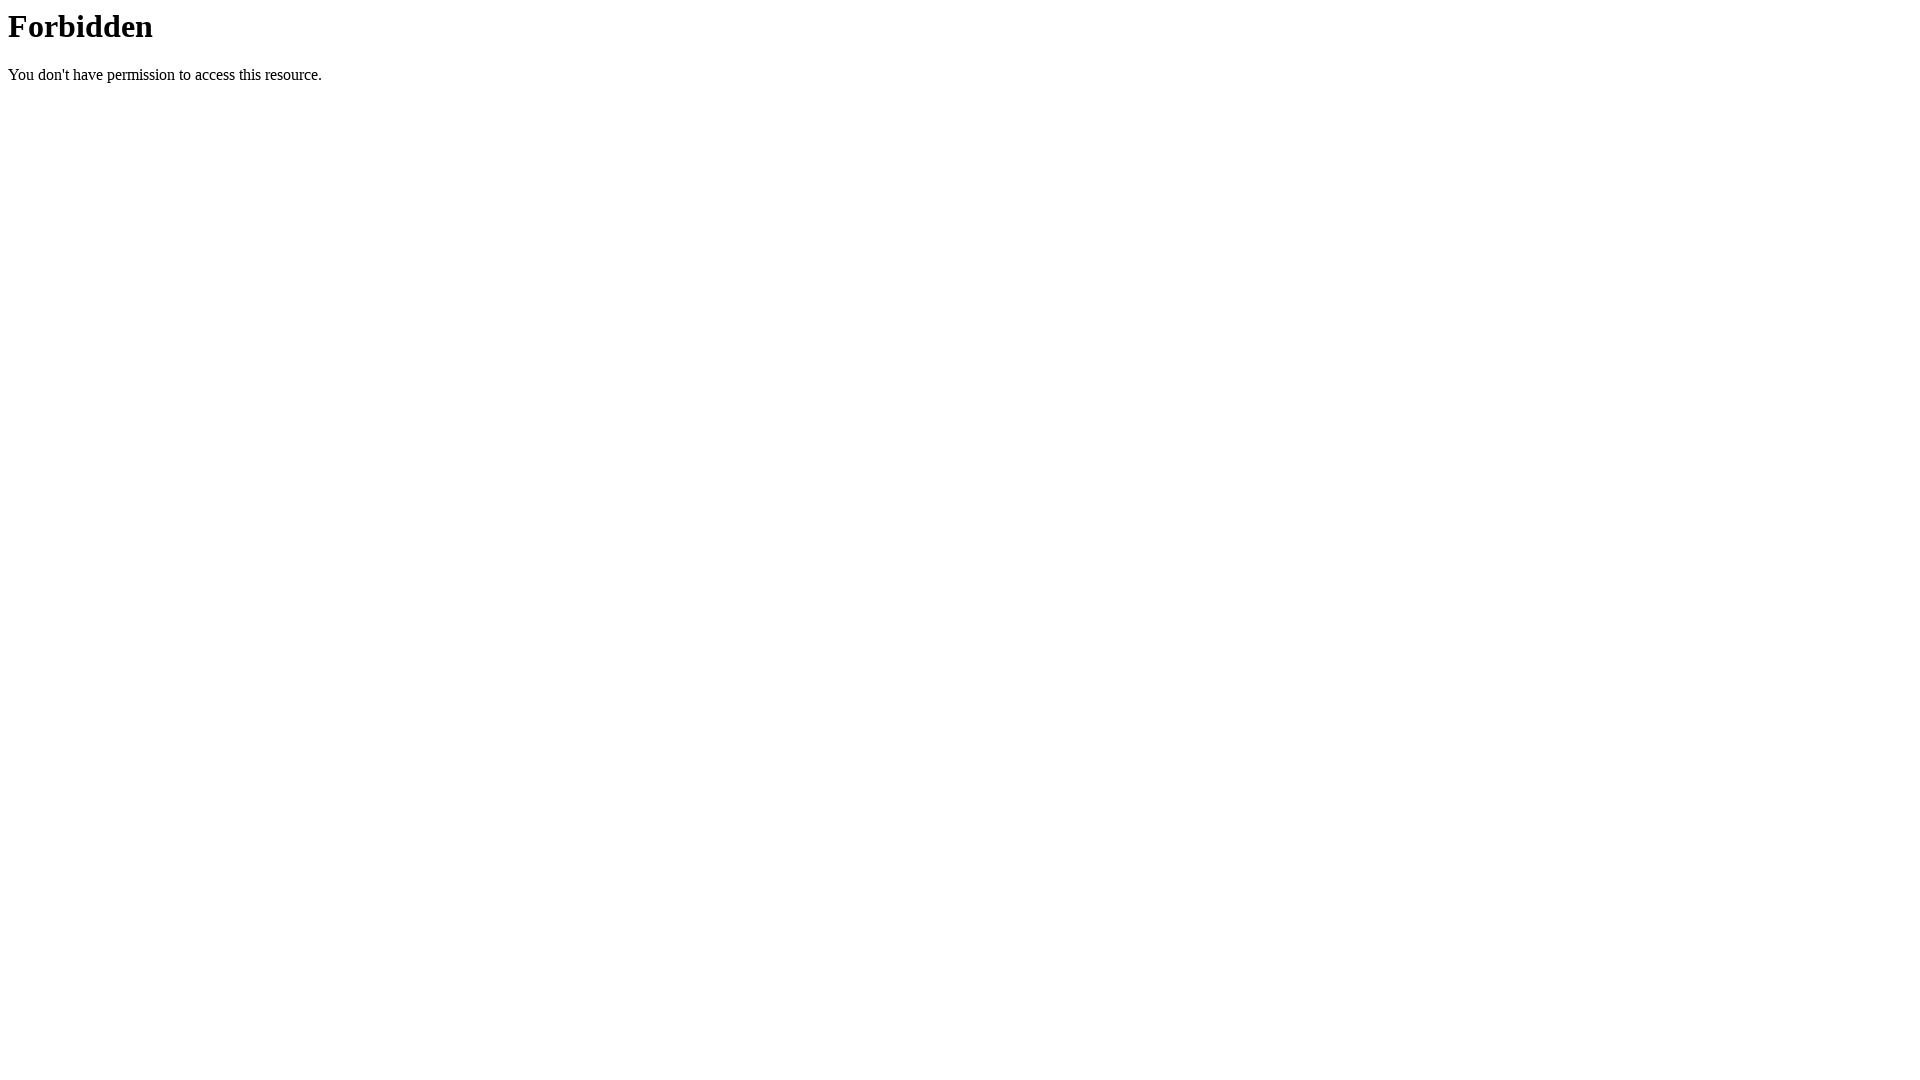

Scrolled up 500 pixels
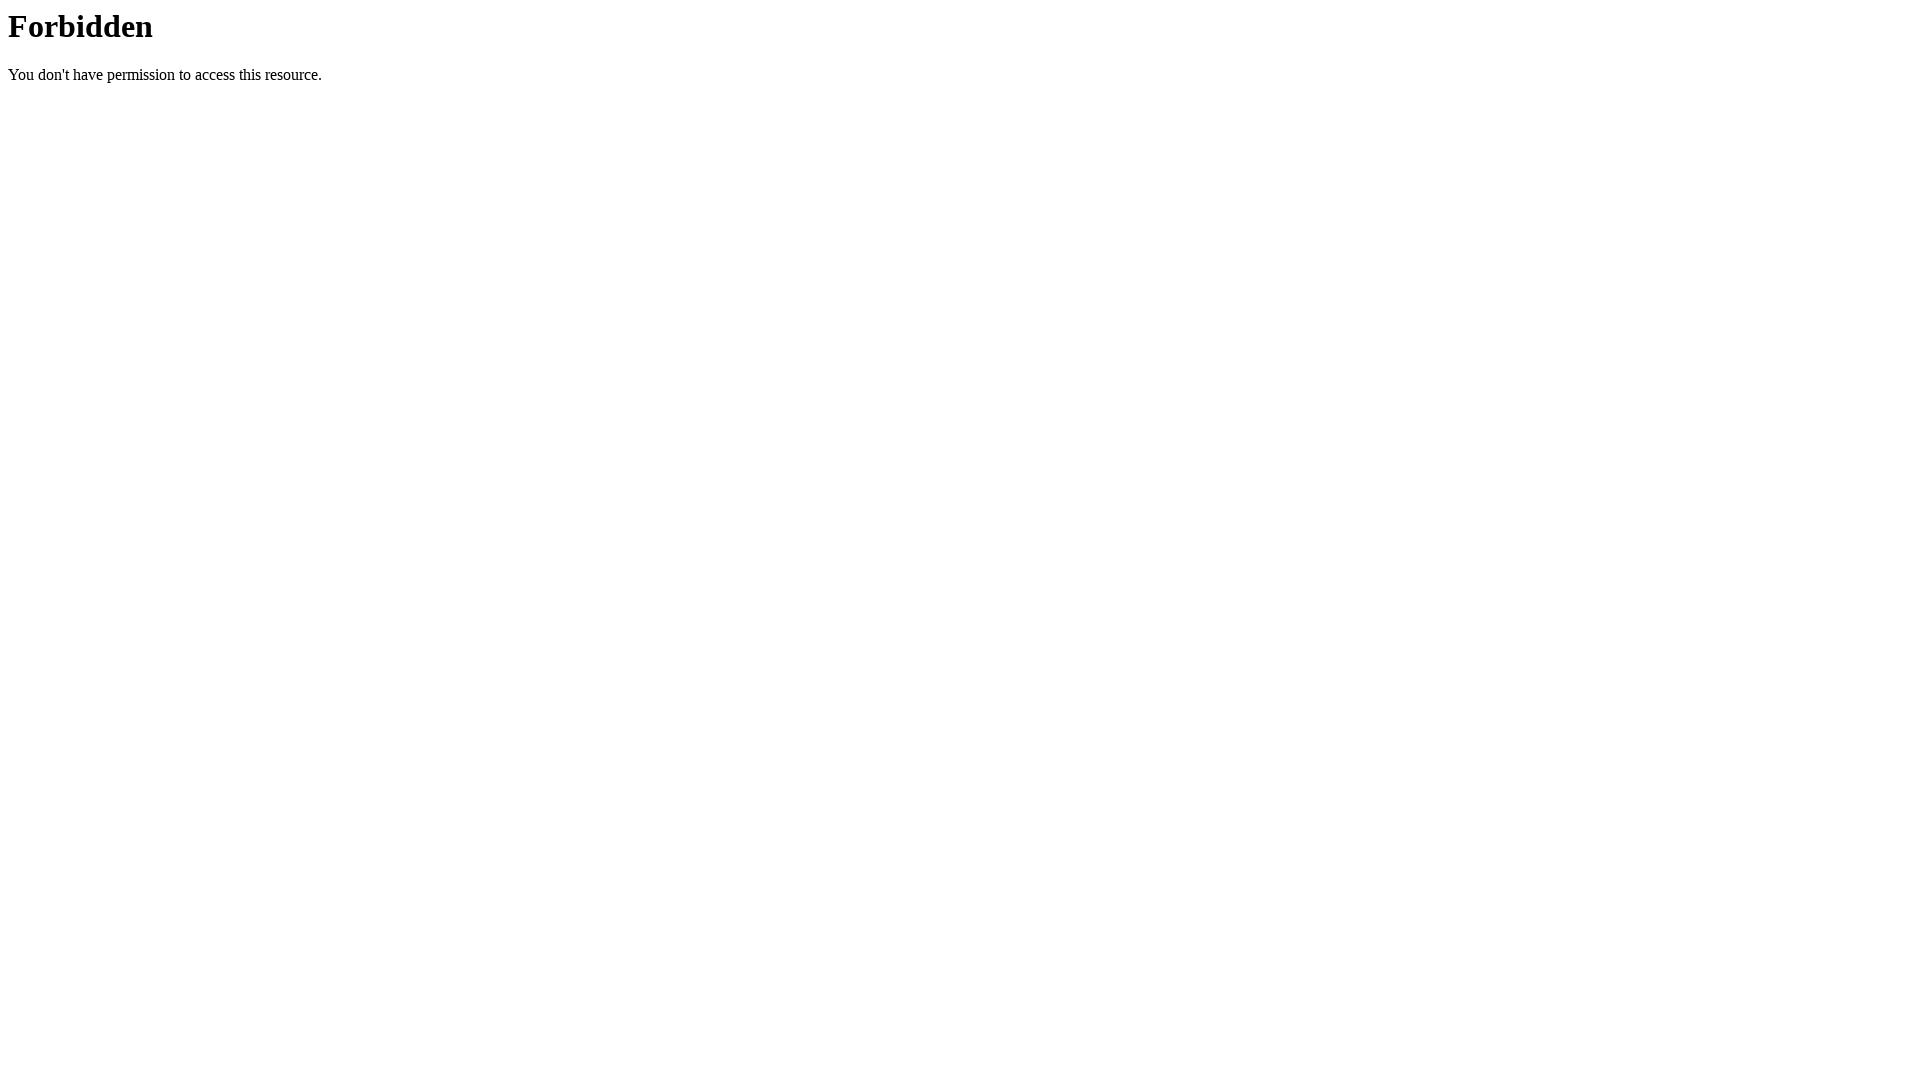

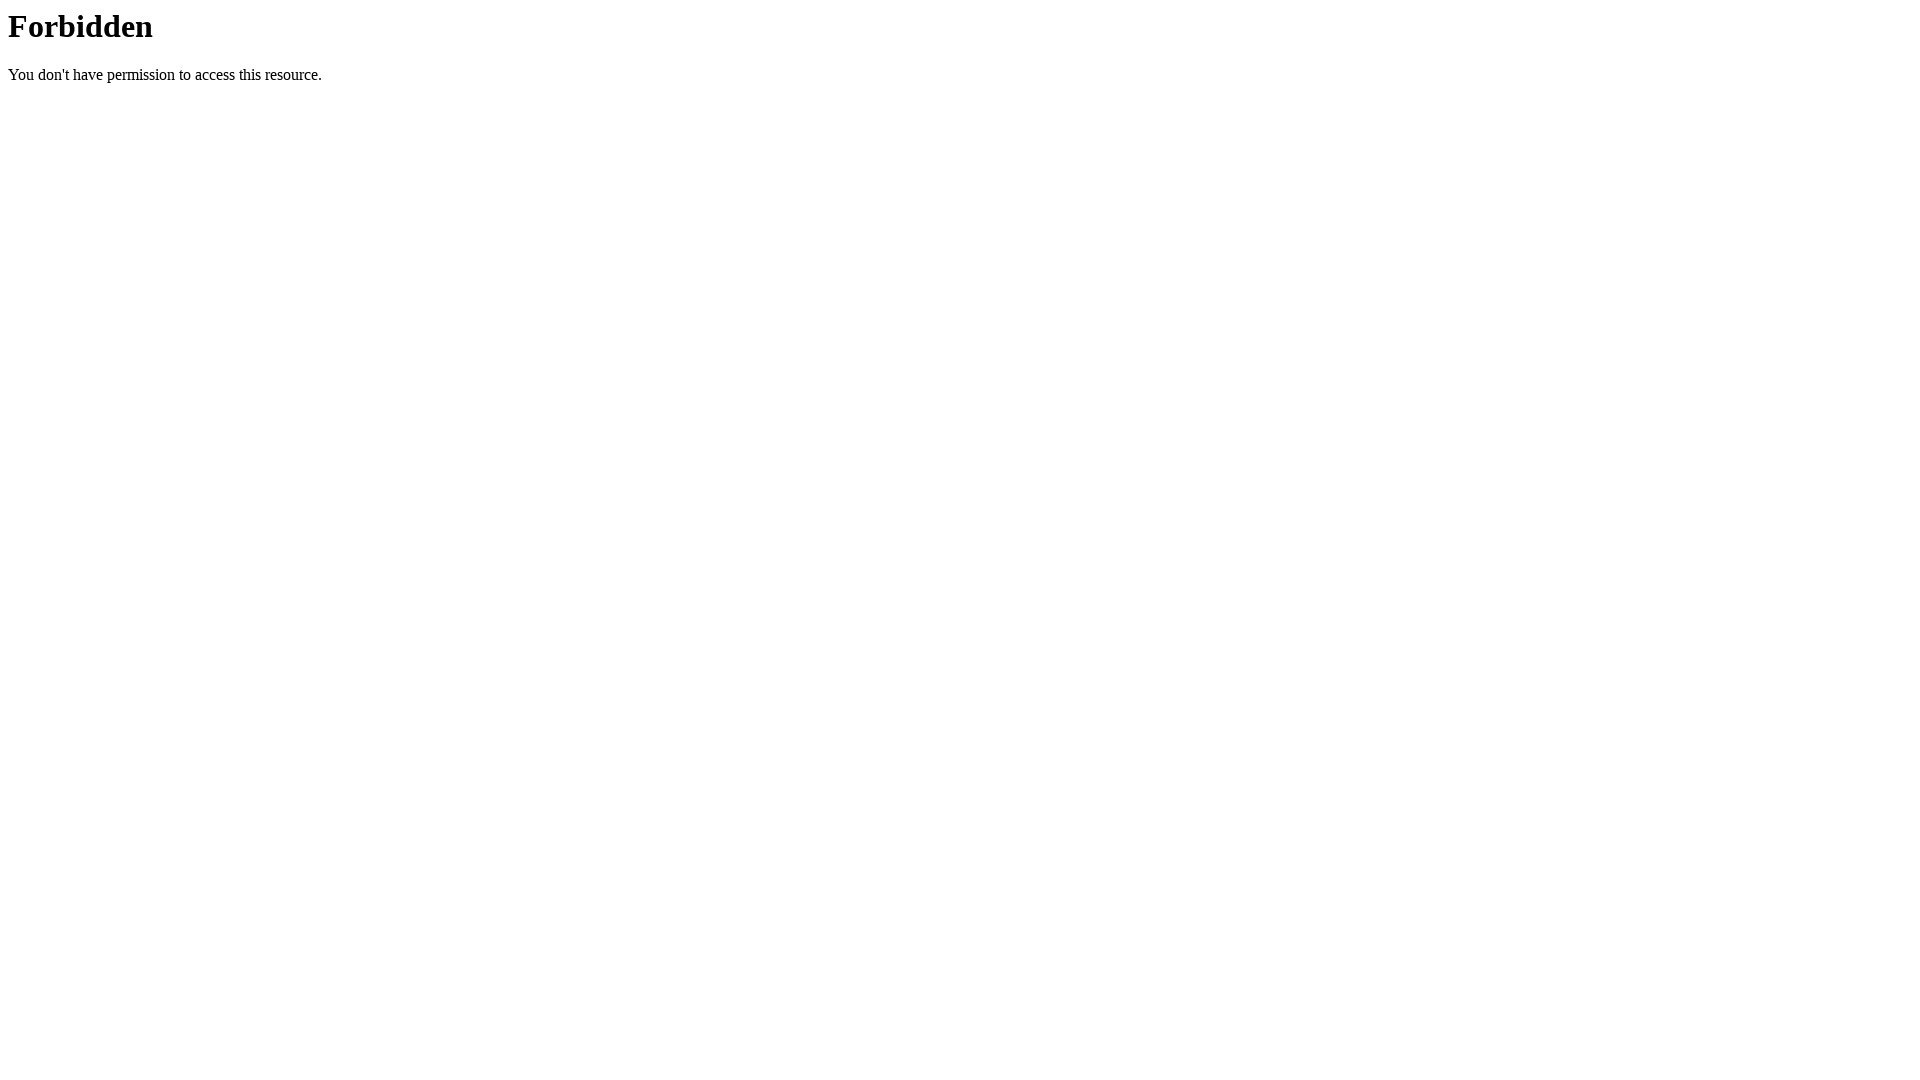